Tests dynamic loading with a longer timeout, clicking start button and verifying "Hello World!" text appears.

Starting URL: https://automationfc.github.io/dynamic-loading/

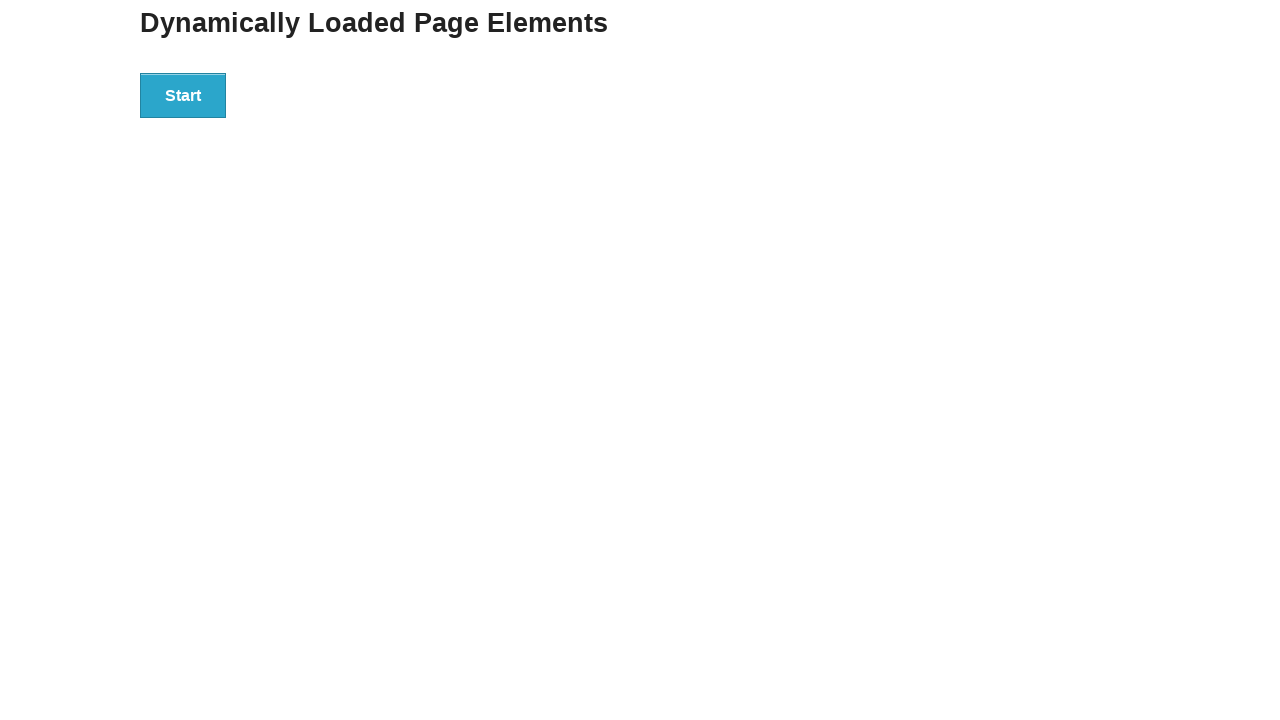

Clicked start button to trigger dynamic loading at (183, 95) on div#start > button
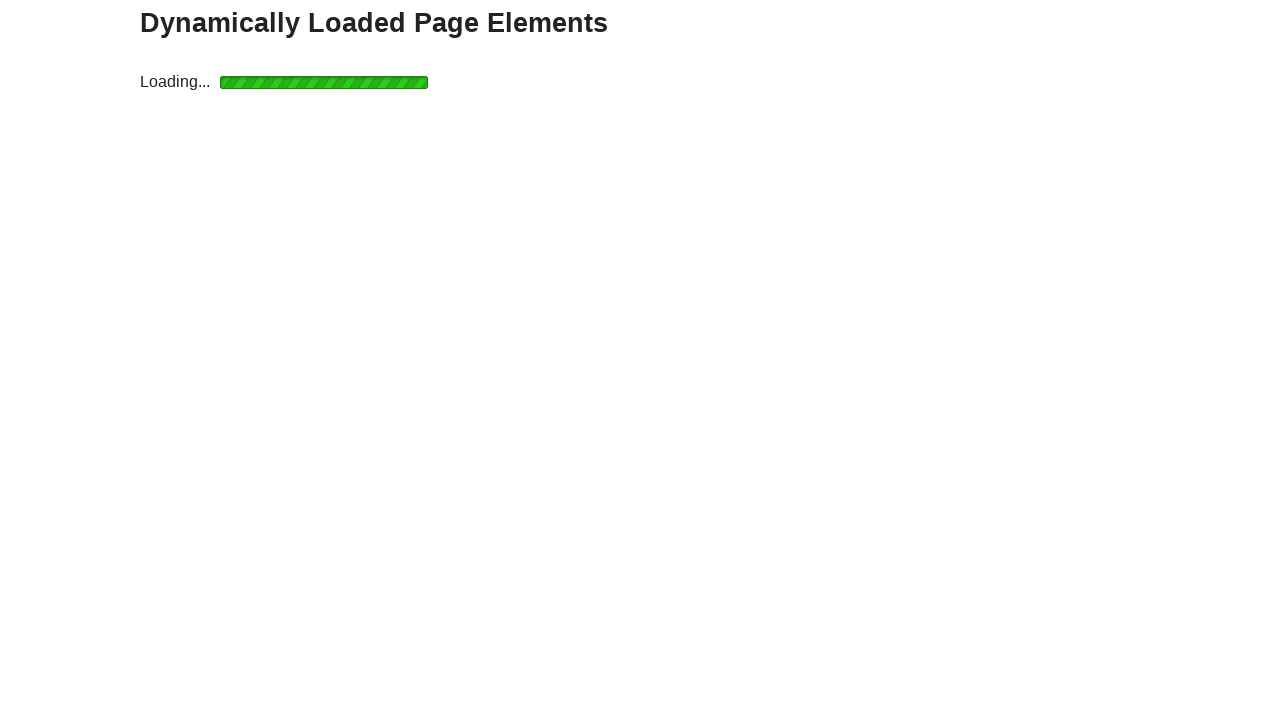

Waited for finish element with h4 tag to appear (>5 second timeout)
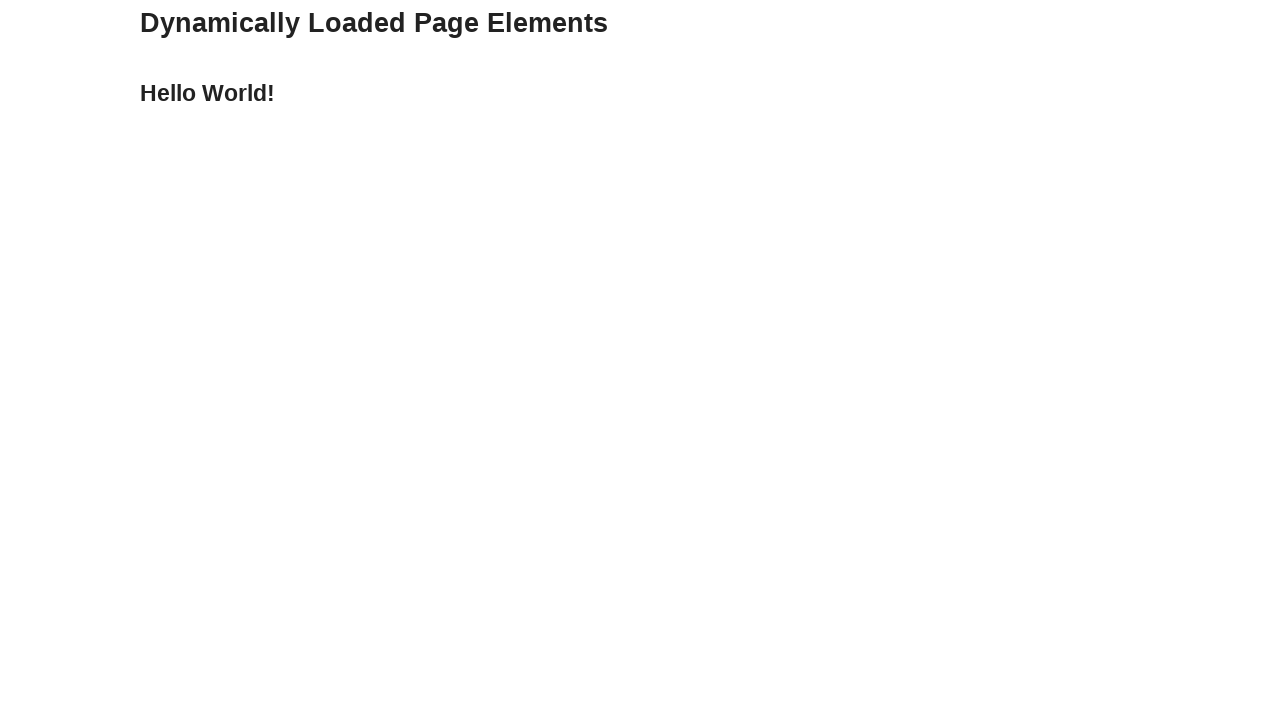

Verified 'Hello World!' text appears in finish element
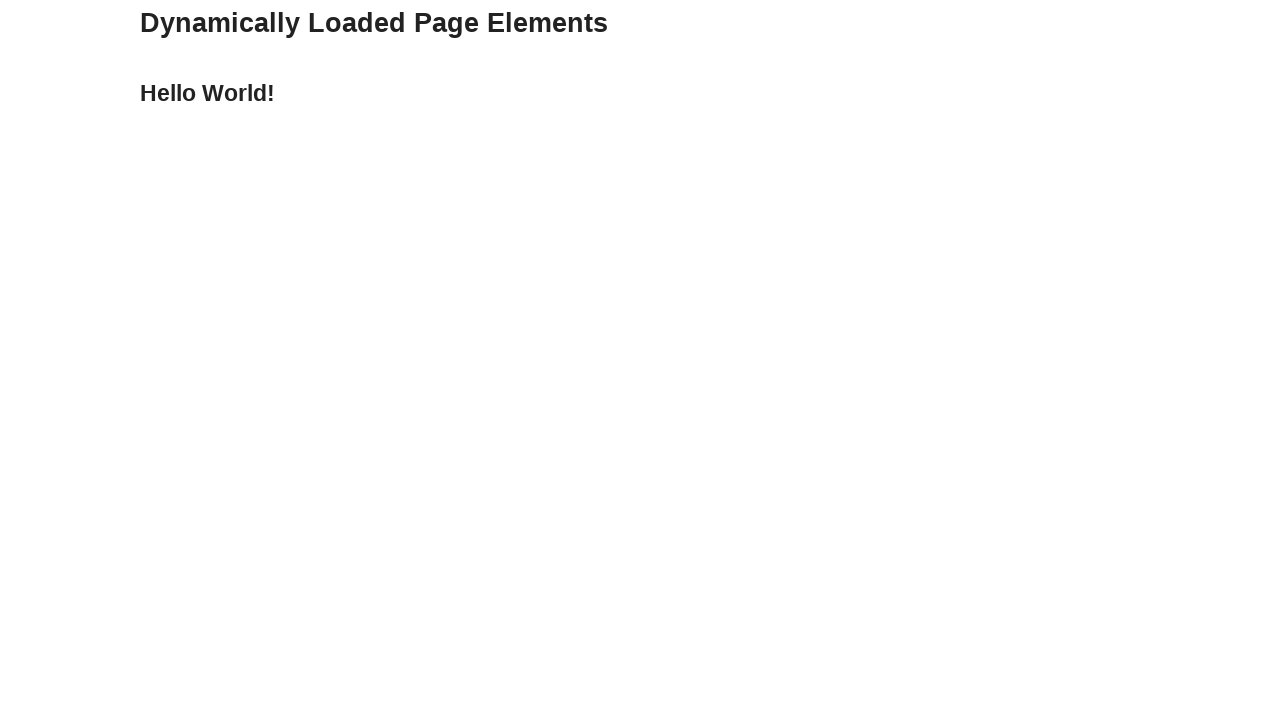

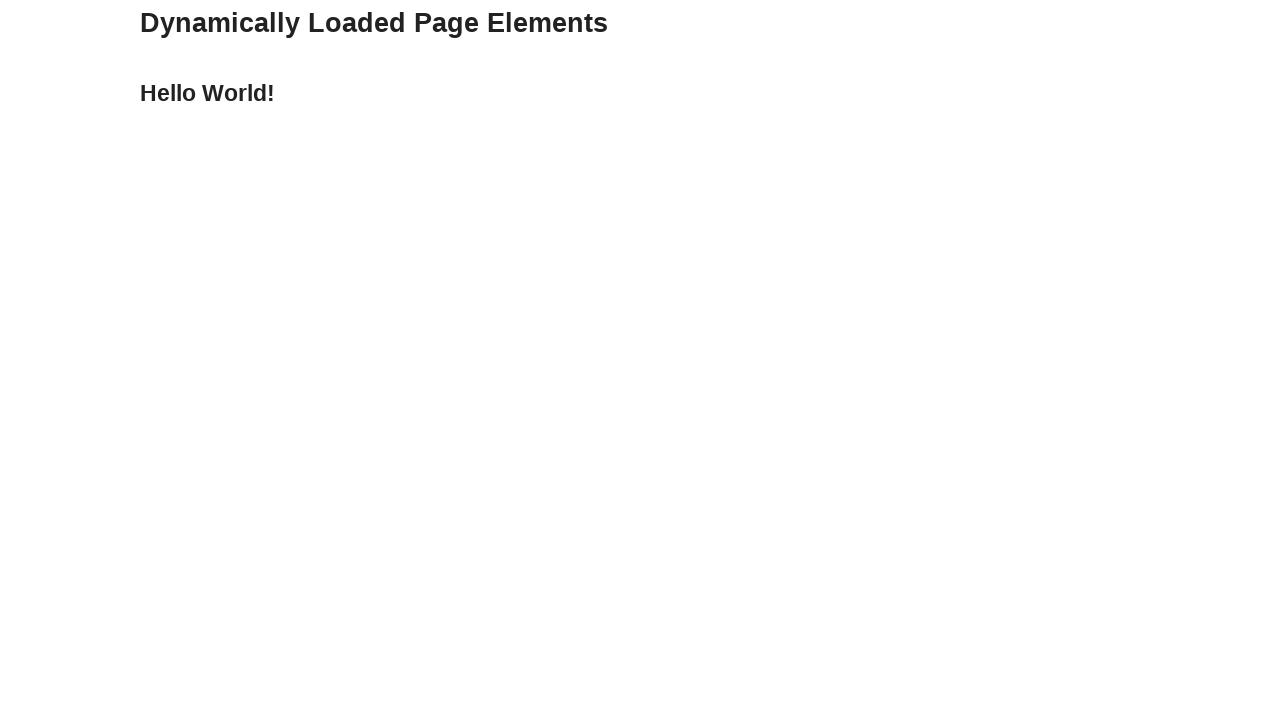